Tests the image gallery functionality by clicking the full image button to display the full-size featured image.

Starting URL: https://data-class-jpl-space.s3.amazonaws.com/JPL_Space/index.html

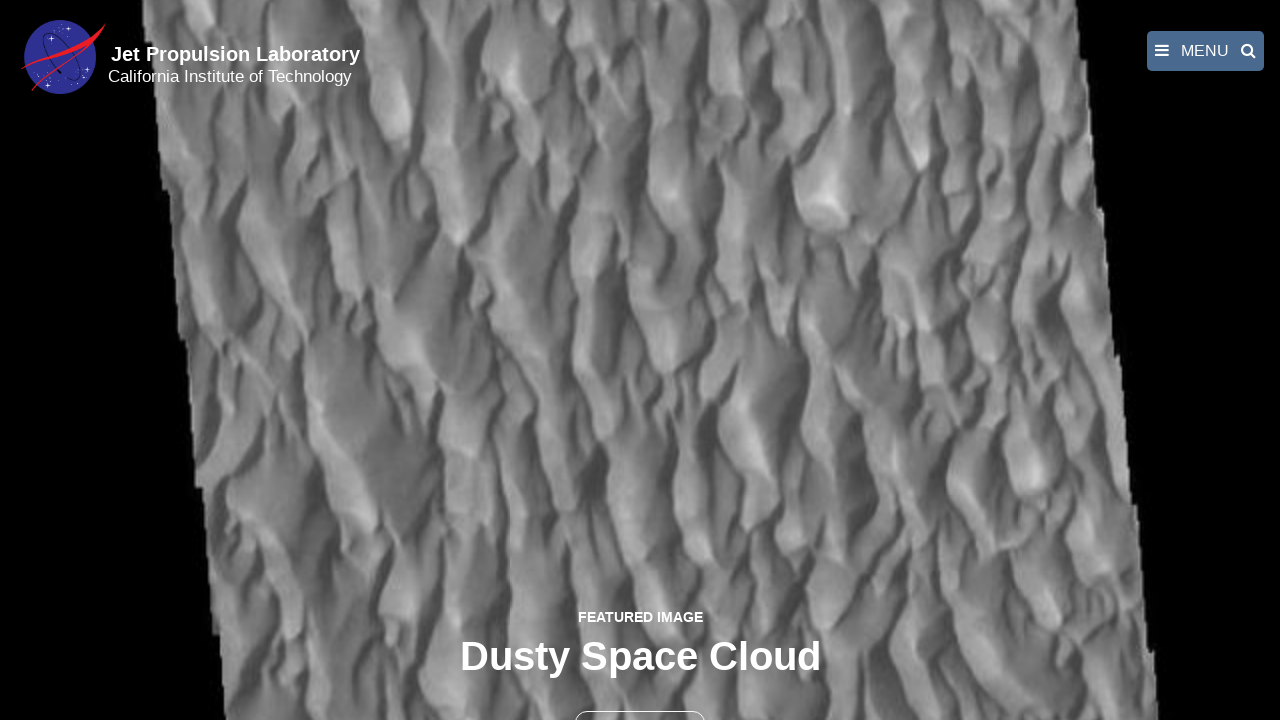

Clicked the full image button to display featured image at (640, 699) on button >> nth=1
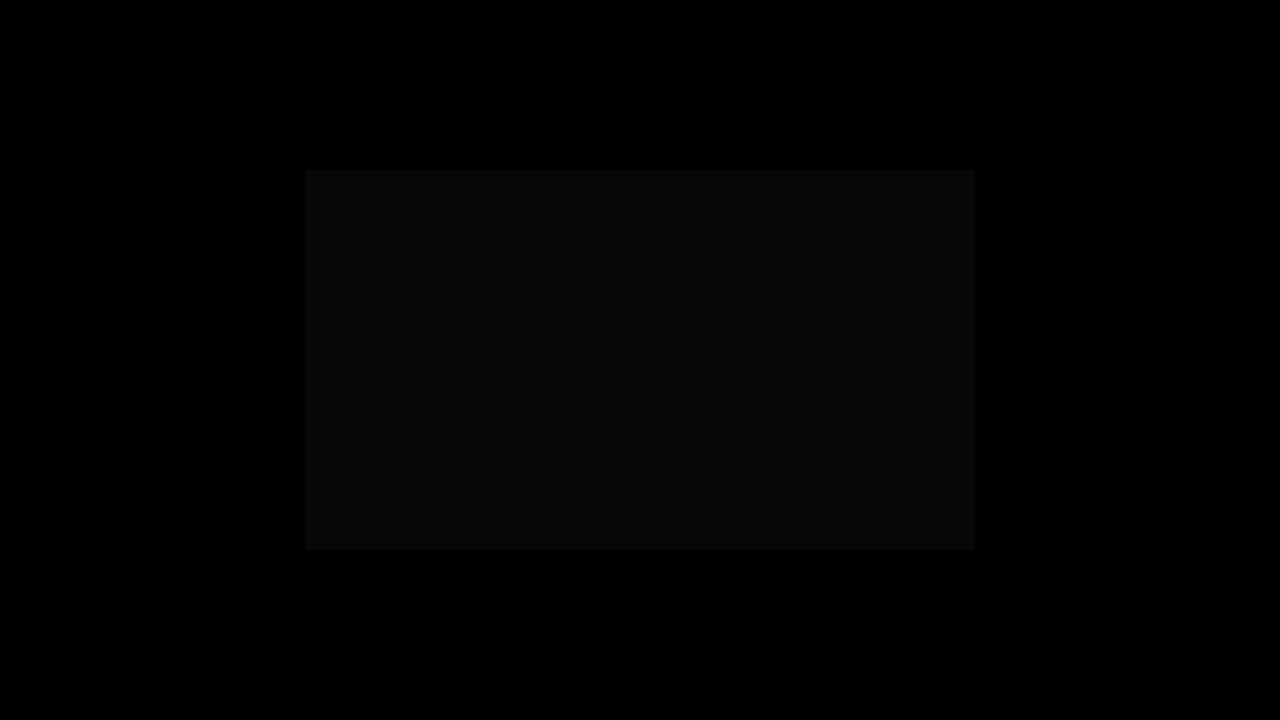

Full-size featured image loaded and displayed
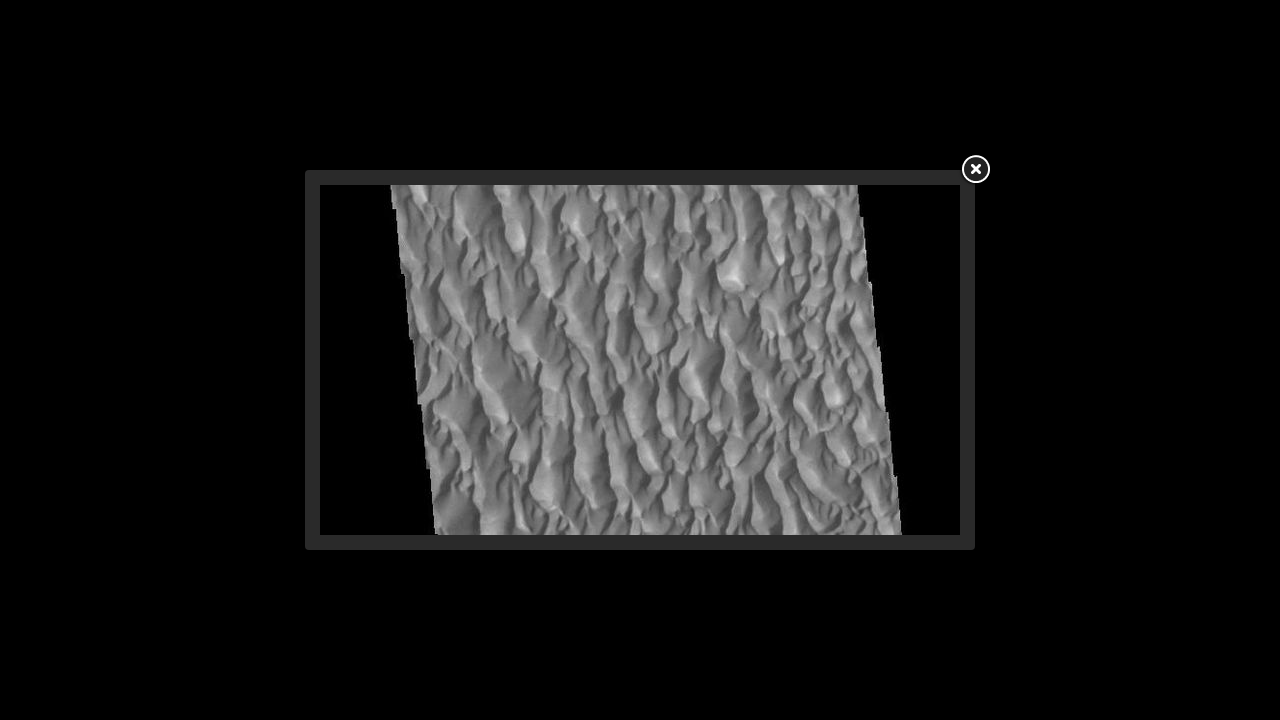

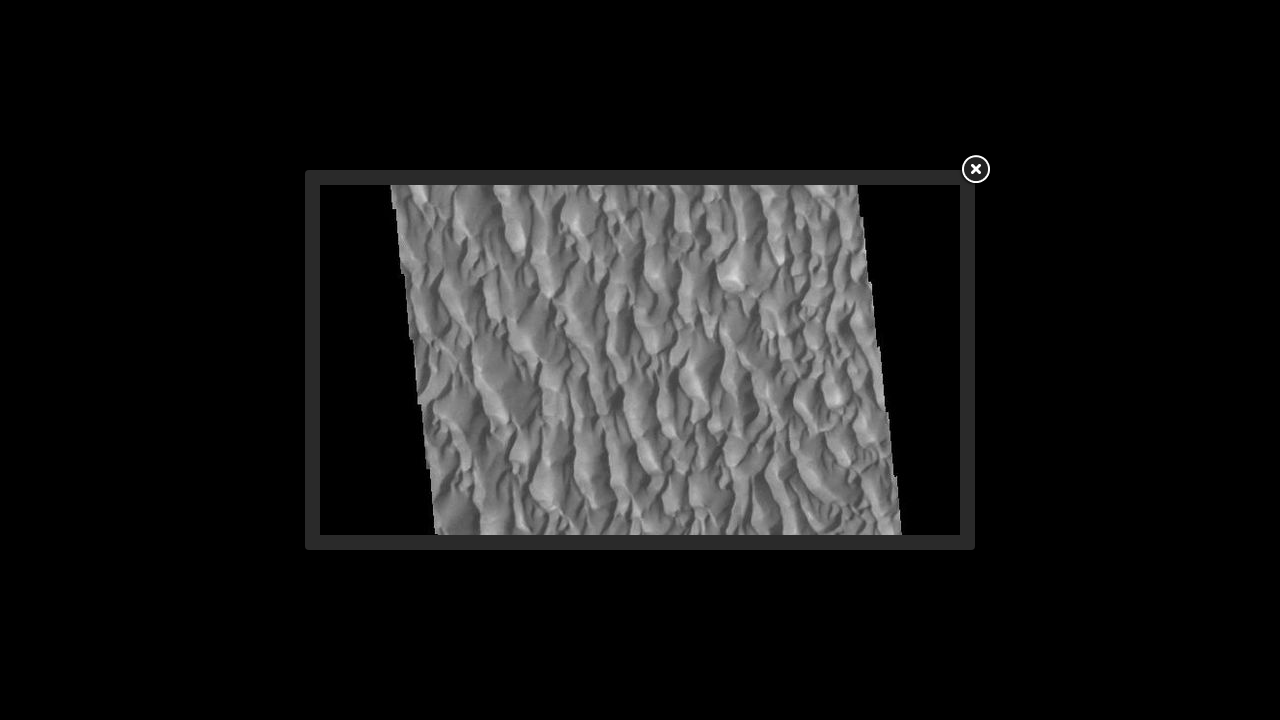